Tests JavaScript alert dialogs by clicking confirm and prompt buttons and accepting the dialogs that appear

Starting URL: https://demoqa.com/alerts

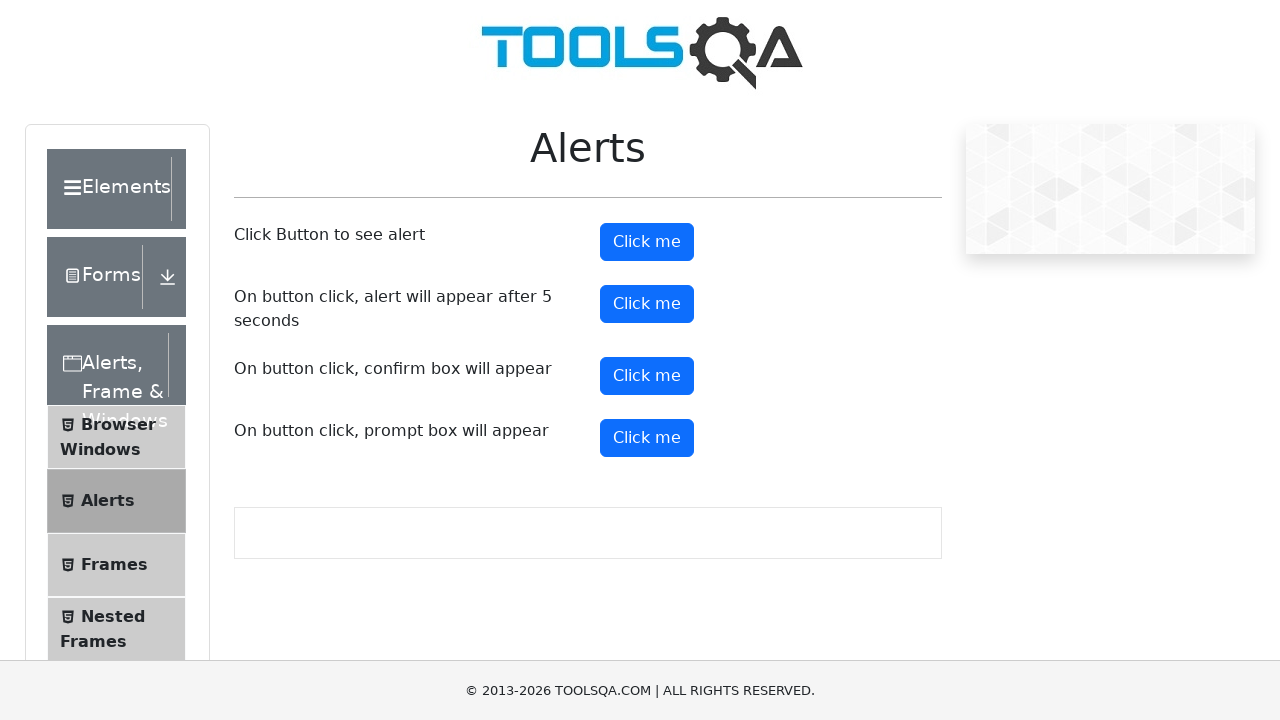

Navigated to alerts demo page
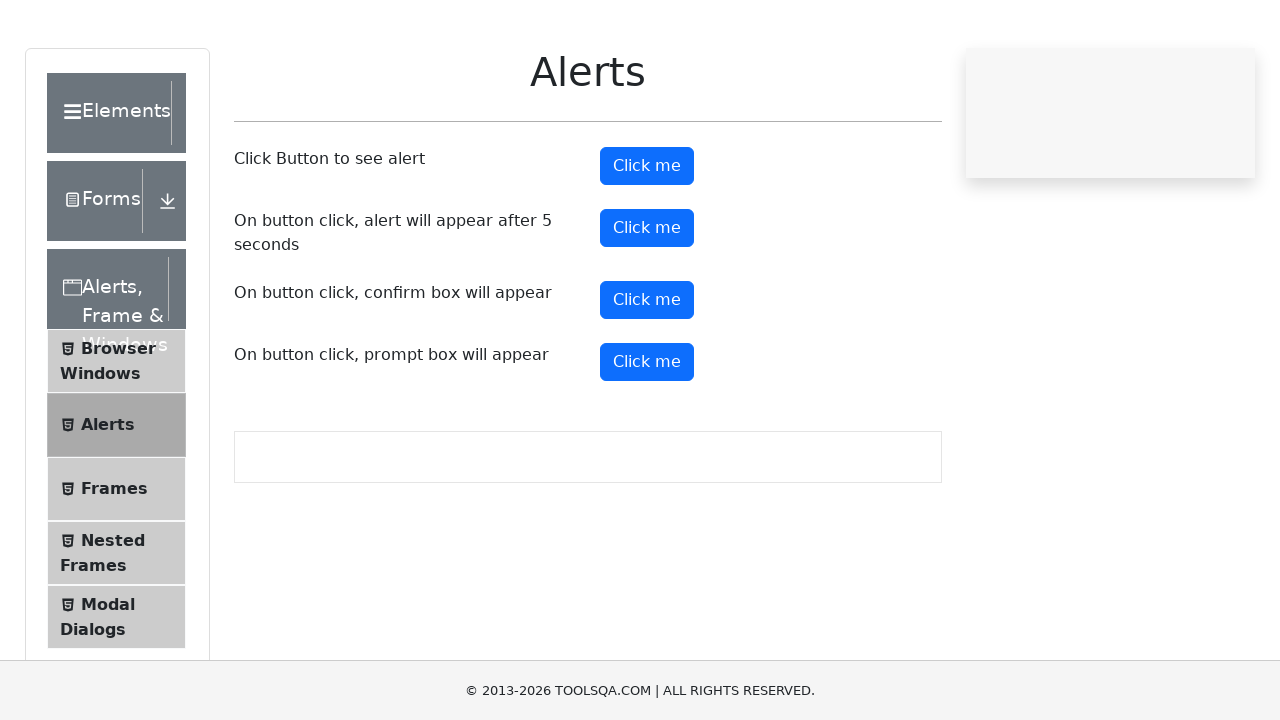

Registered dialog handler to accept all dialogs
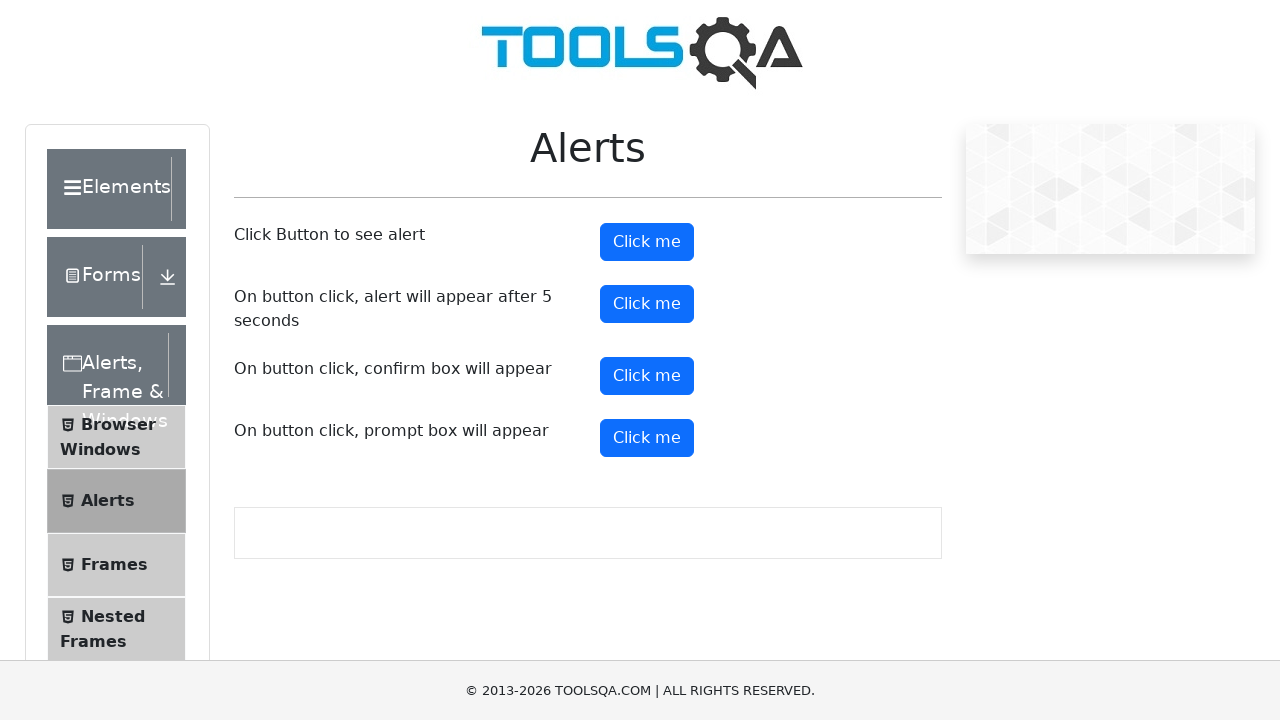

Clicked confirm button to trigger confirm dialog at (647, 376) on #confirmButton
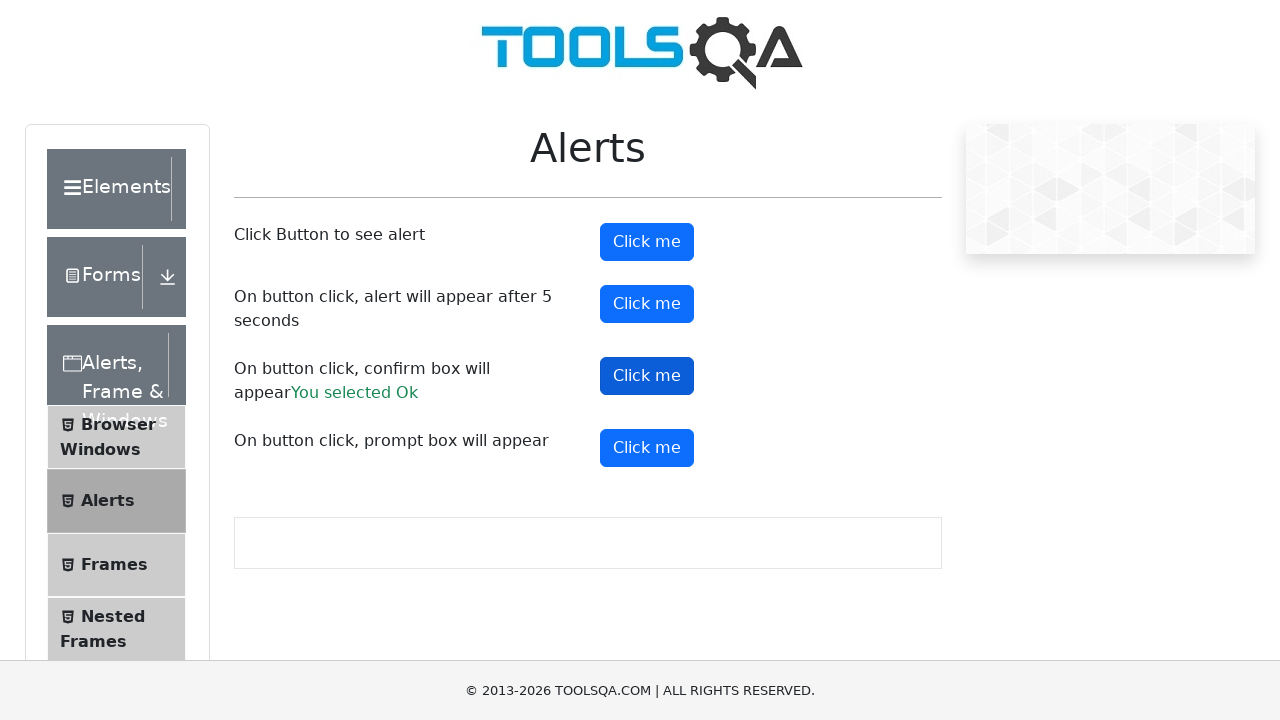

Waited for confirm dialog to be handled
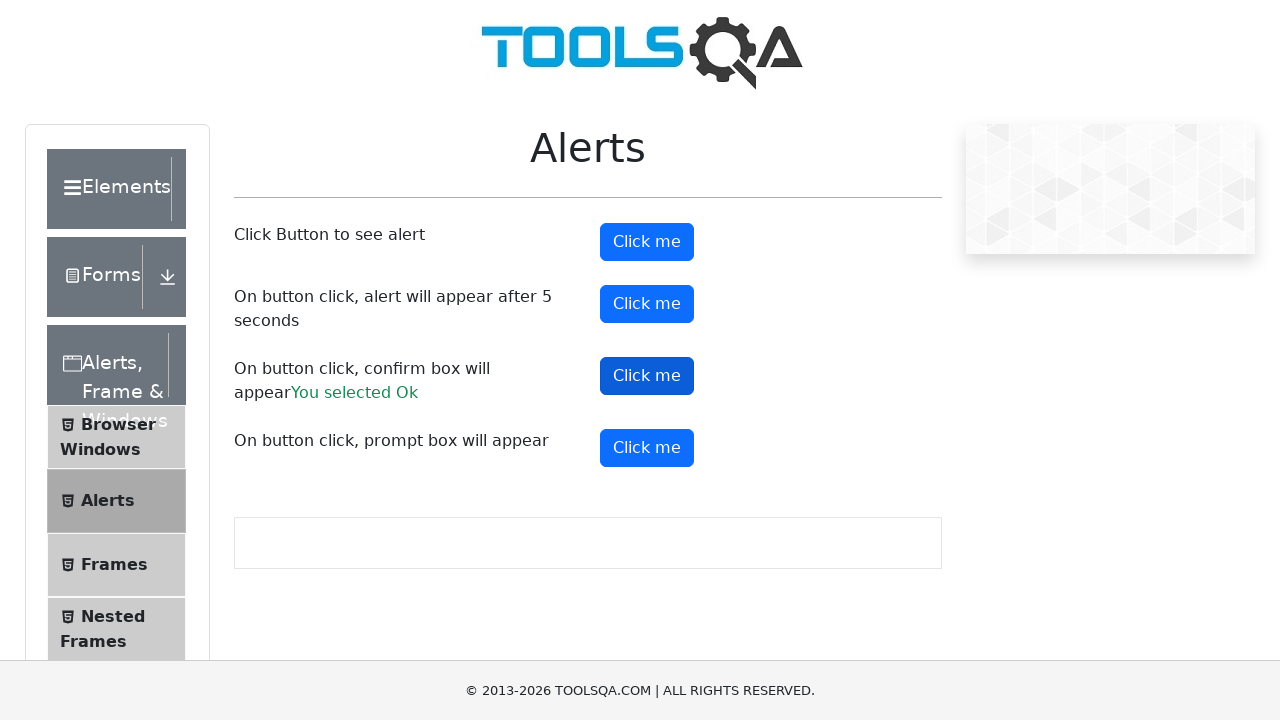

Clicked prompt button to trigger prompt dialog at (647, 448) on #promtButton
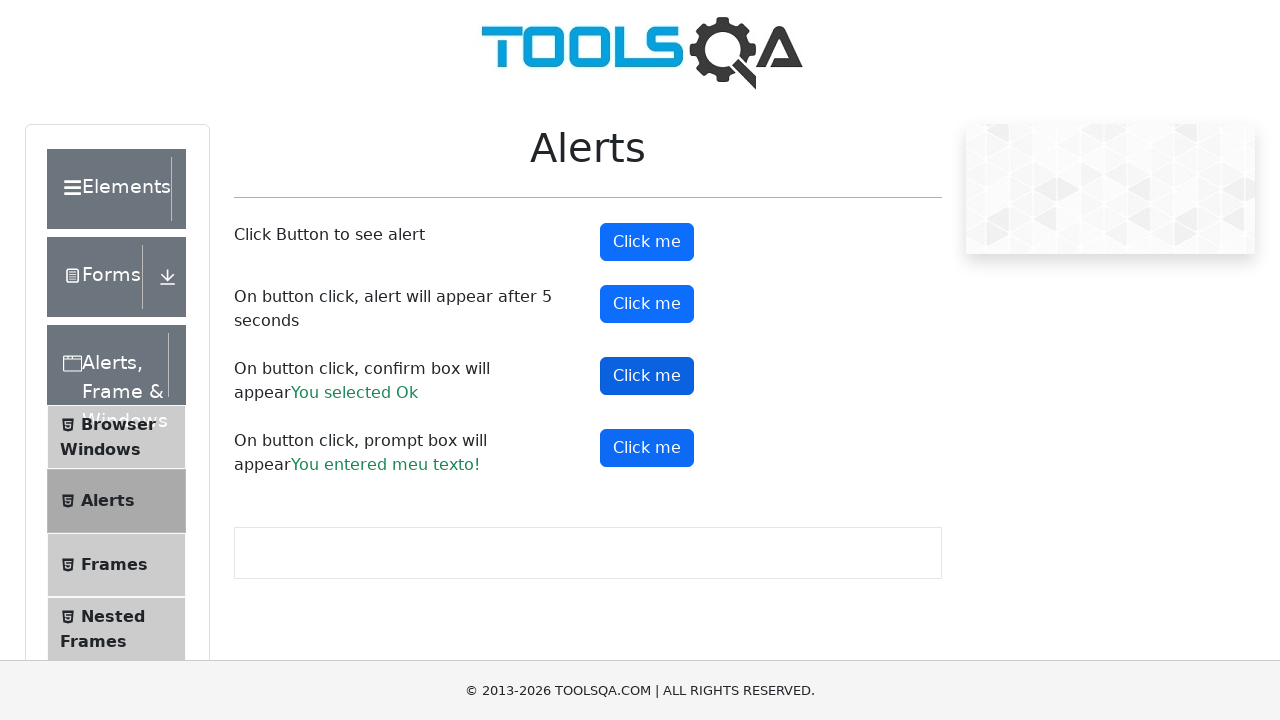

Waited for prompt dialog to be handled
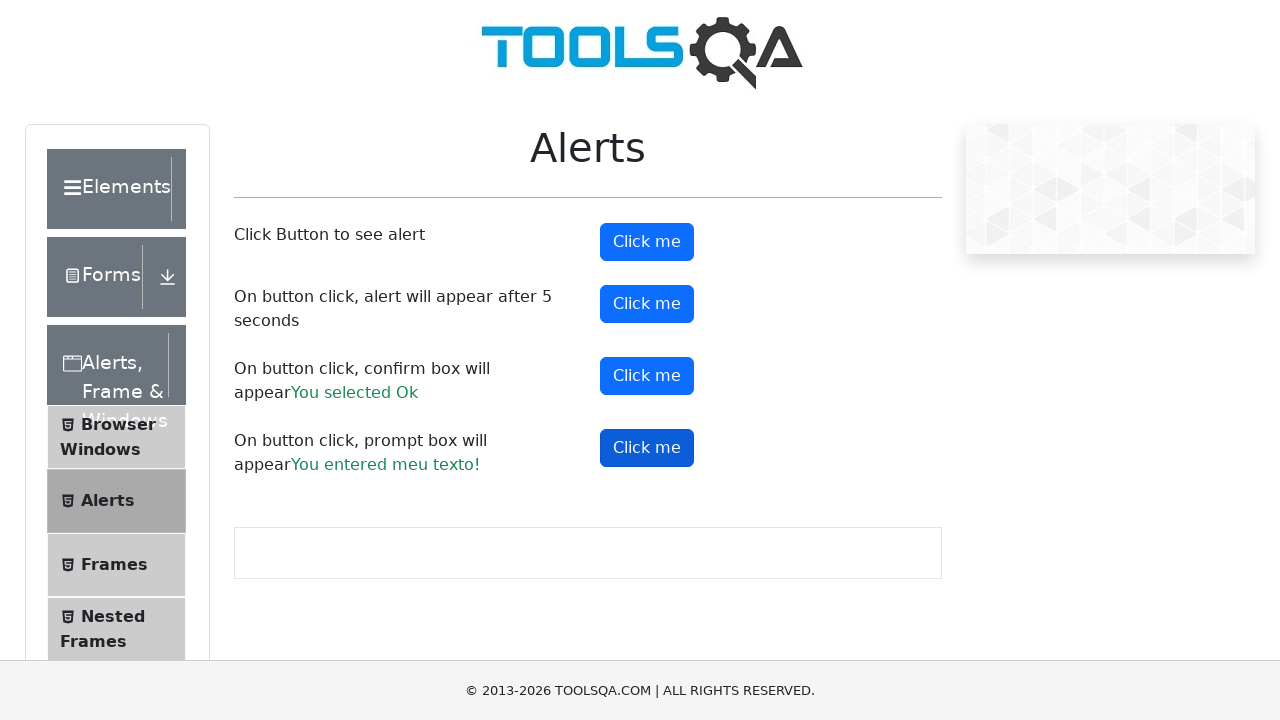

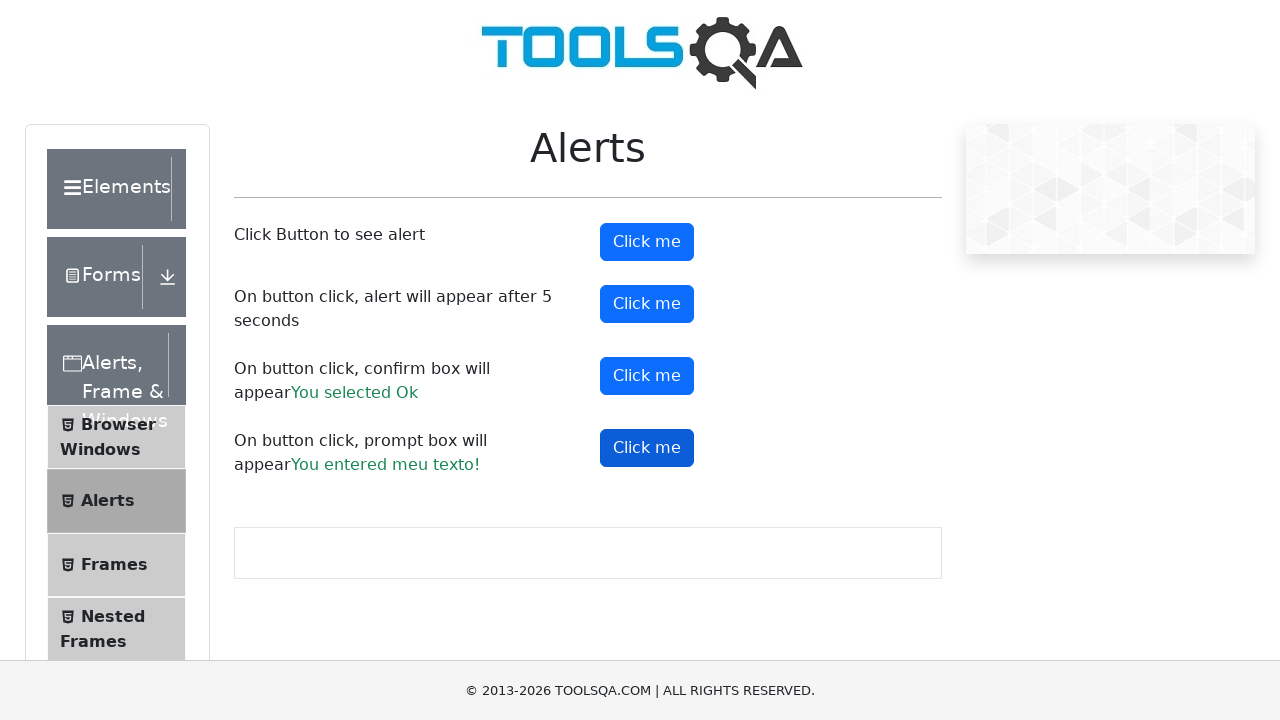